Tests window handling functionality by opening Help and Privacy links in new windows and switching between them

Starting URL: https://accounts.google.com/v3/signin/identifier?dsh=S-905597060%3A1678243085084185&continue=https%3A%2F%2Fwww.google.com%2Fsearch%3Fq%3Dgmail%2Blogin%26oq%3Dgmail%26aqs%3Dchrome.1.69i57j0i10i131i433i512l2j0i10i433i512j0i10i131i433i512j0i10i433i512j0i10i131i433i512l2j0i10i512.6640j0j7%26sourceid%3Dchrome%26ie%3DUTF-8&ec=GAZAAQ&hl=en&passive=true&flowName=GlifWebSignIn&flowEntry=ServiceLogin&ifkv=AWnogHcaHPPYodwq6R3vF0pr6qnrTvGexhh_mOqNlv-xSCtNs215g_F-yCcokczptAend8orN4A_

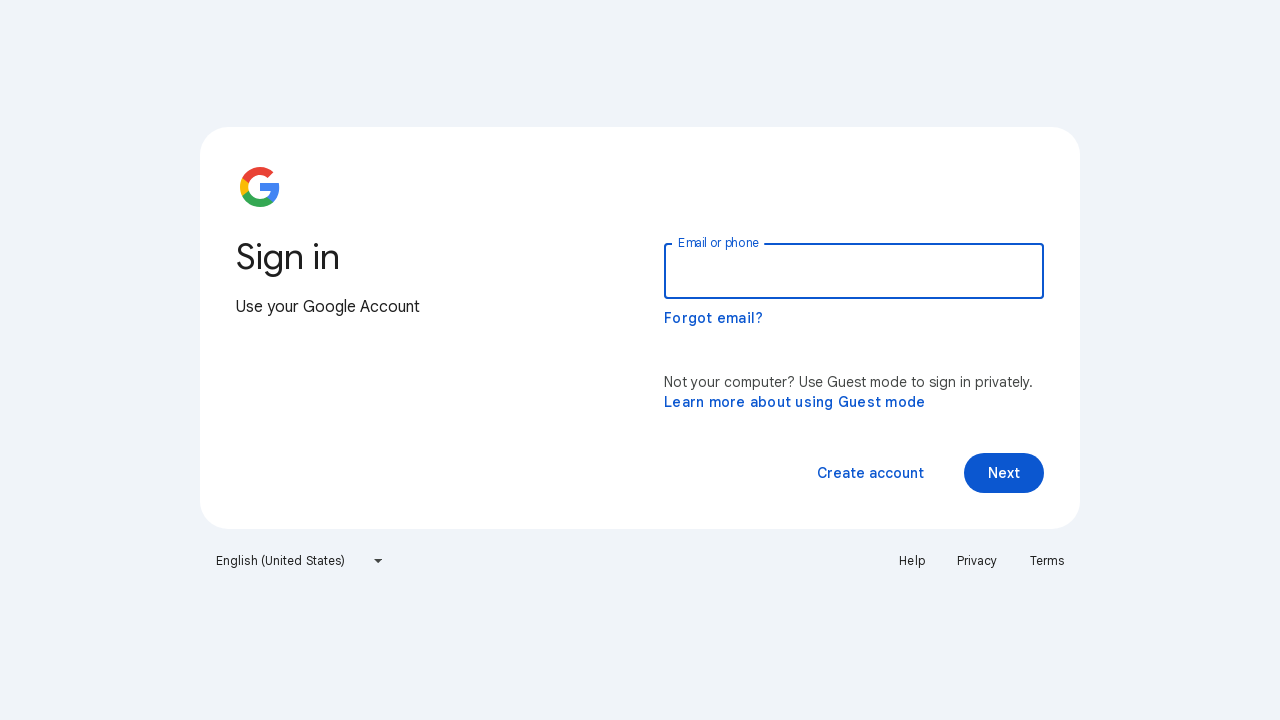

Clicked Help link to open new window at (912, 561) on xpath=//a[text()='Help']
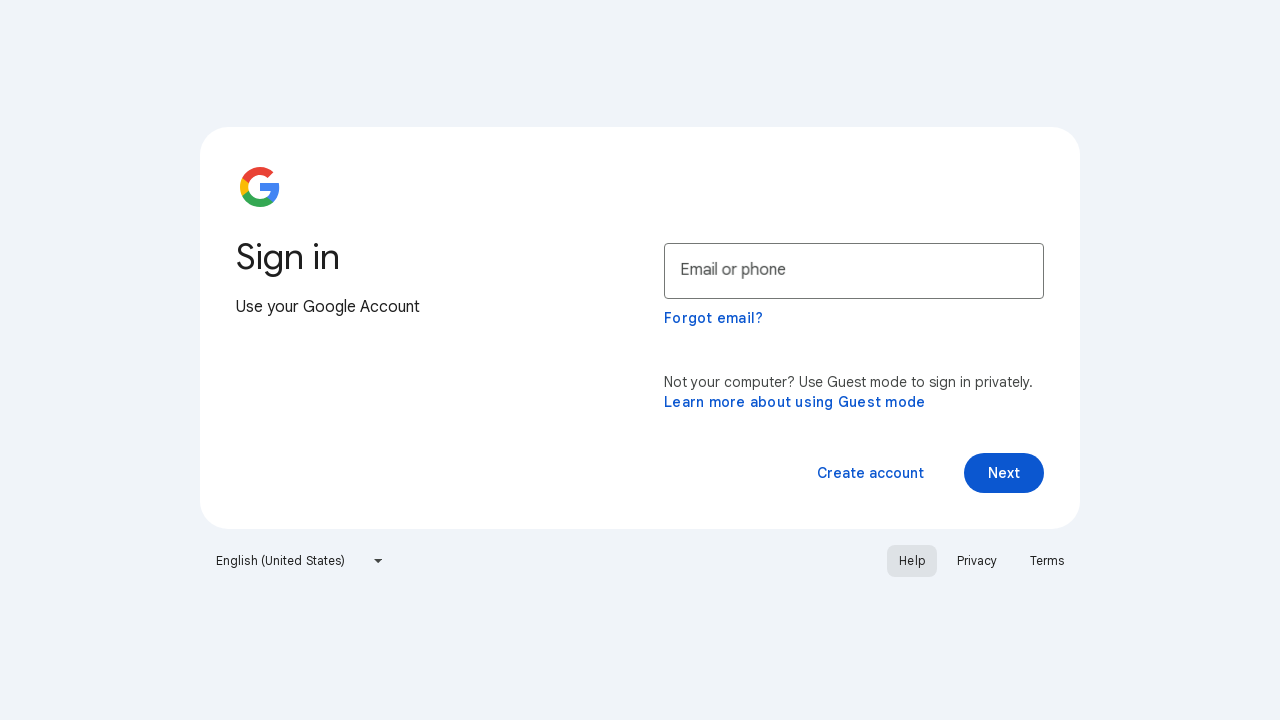

Clicked Privacy link to open another window at (977, 561) on xpath=//a[text()='Privacy']
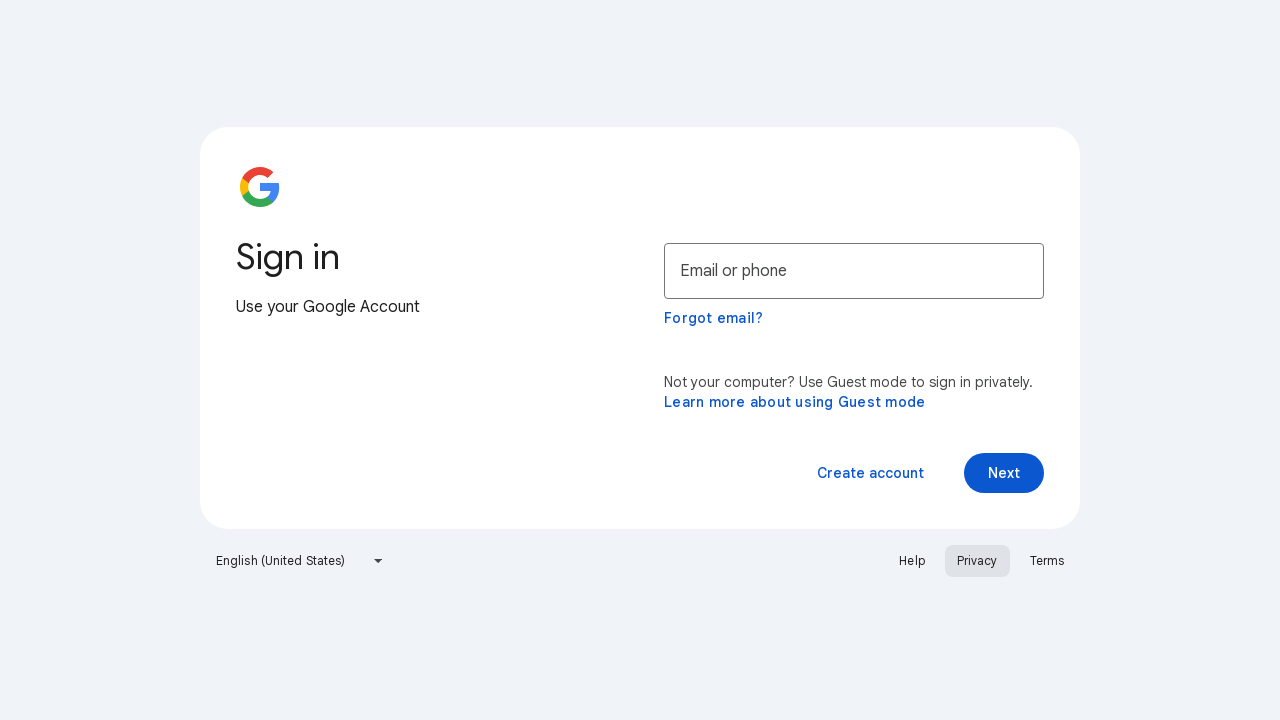

Stored parent page handle
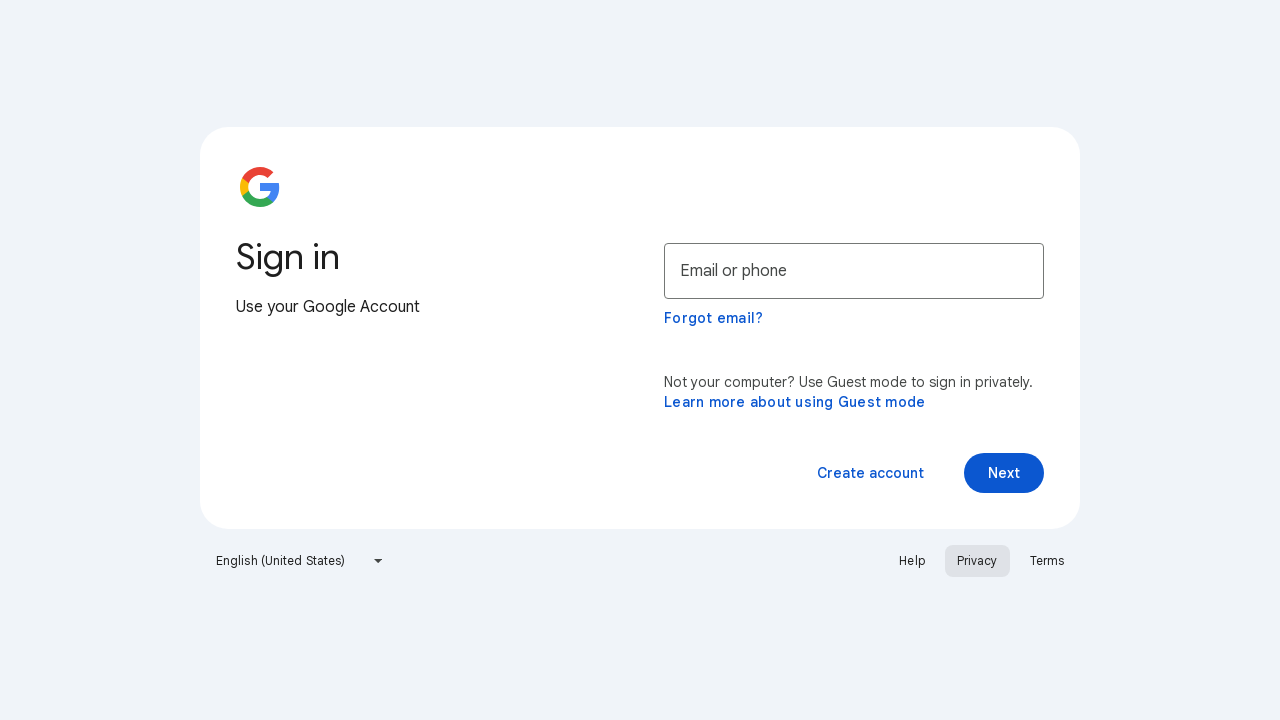

Retrieved all open pages from context
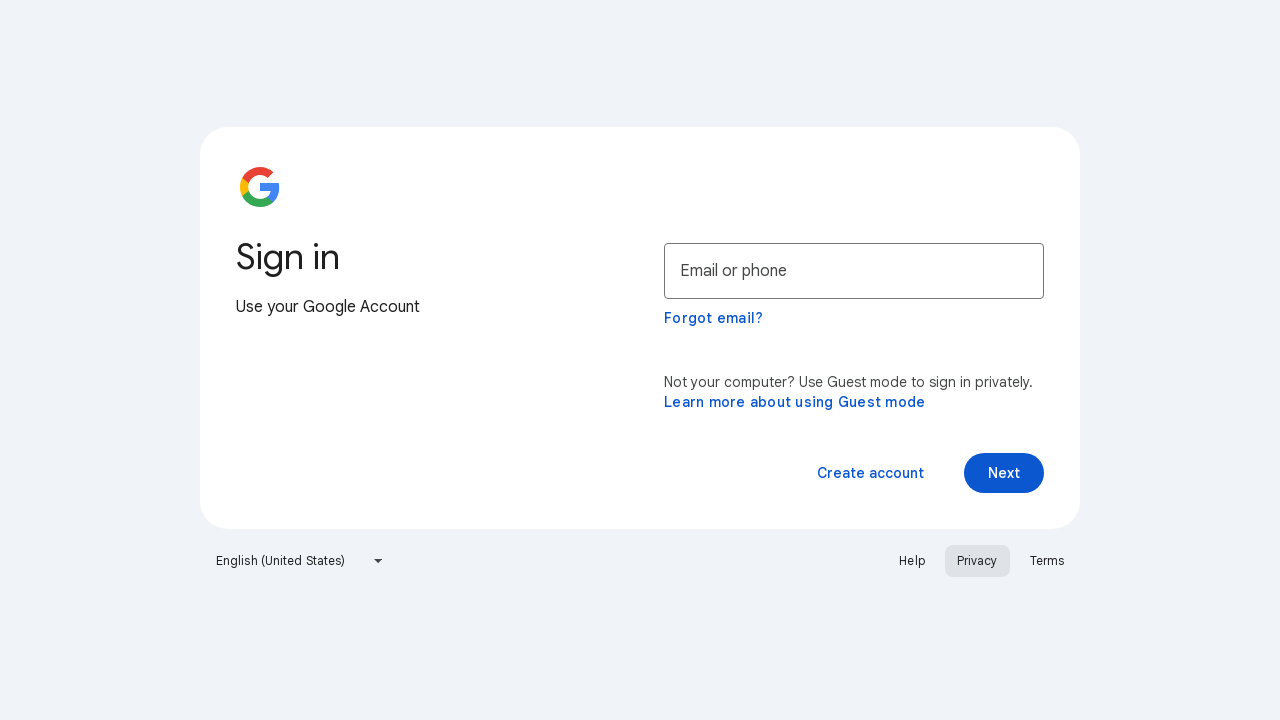

Switched to Privacy Policy window
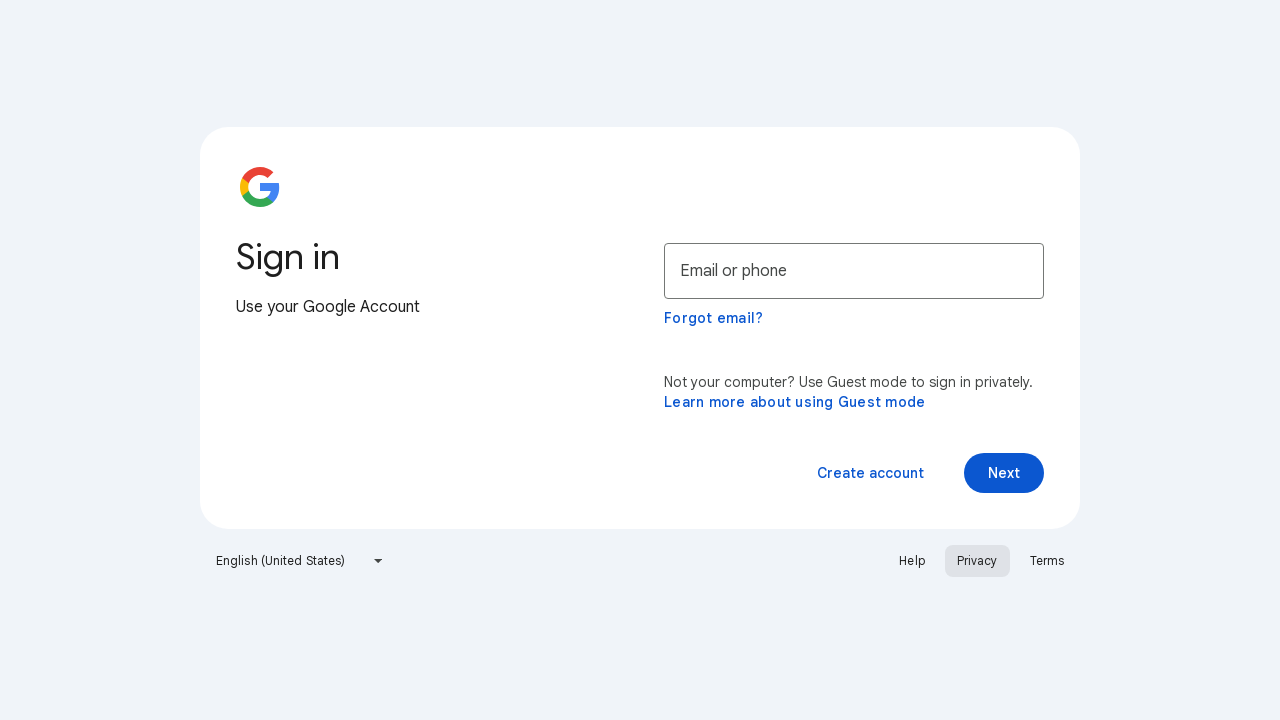

Switched back to parent window (Google Sign-In)
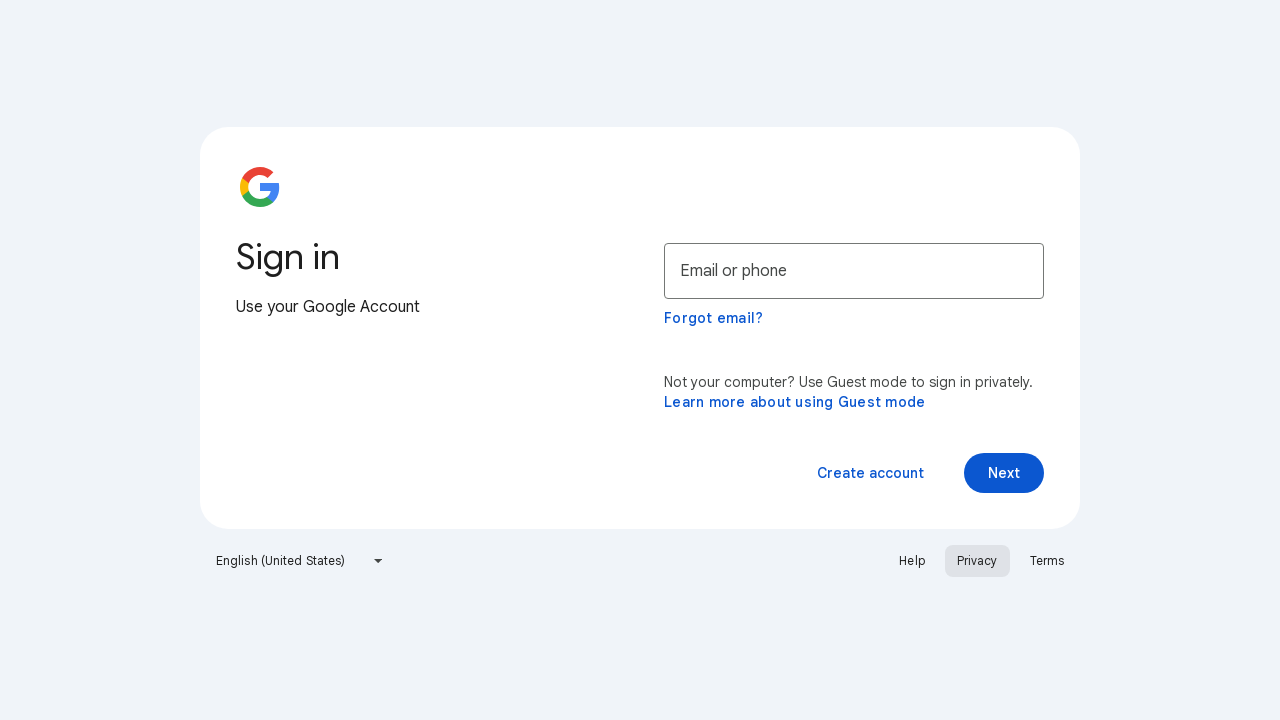

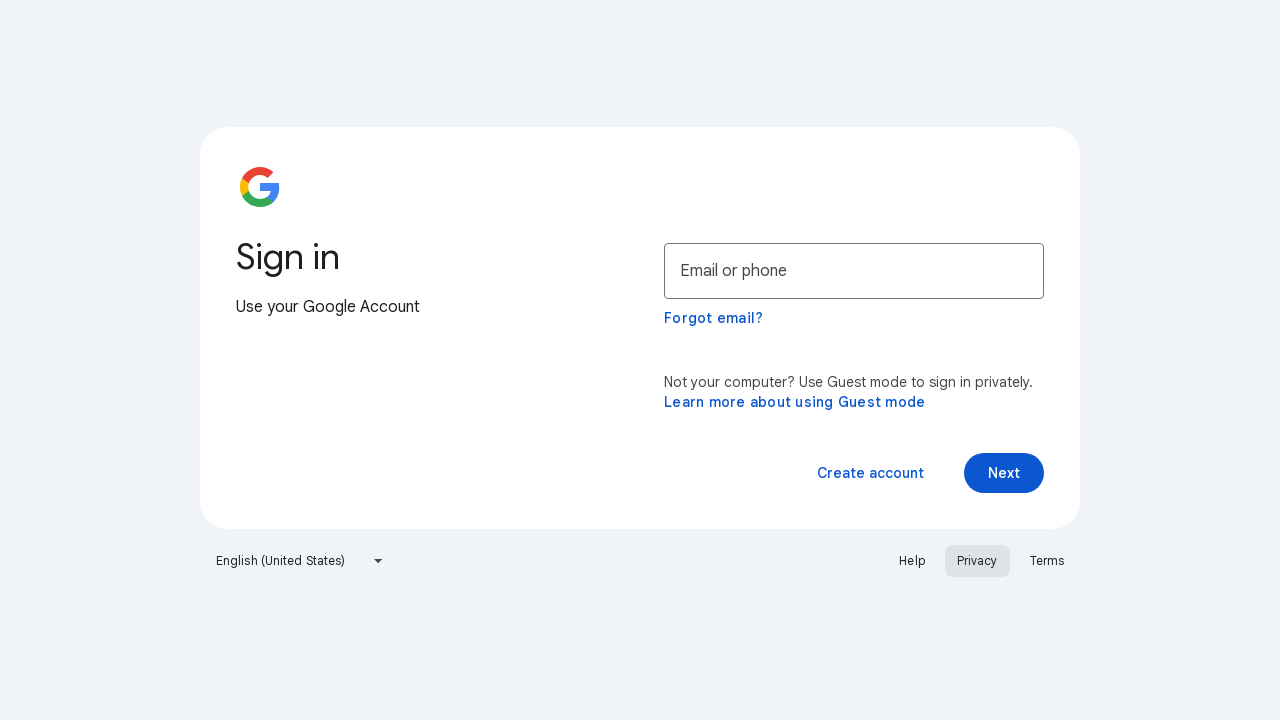